Tests the search functionality on FirstCry website by entering a search query and clicking the search button

Starting URL: https://www.firstcry.com/

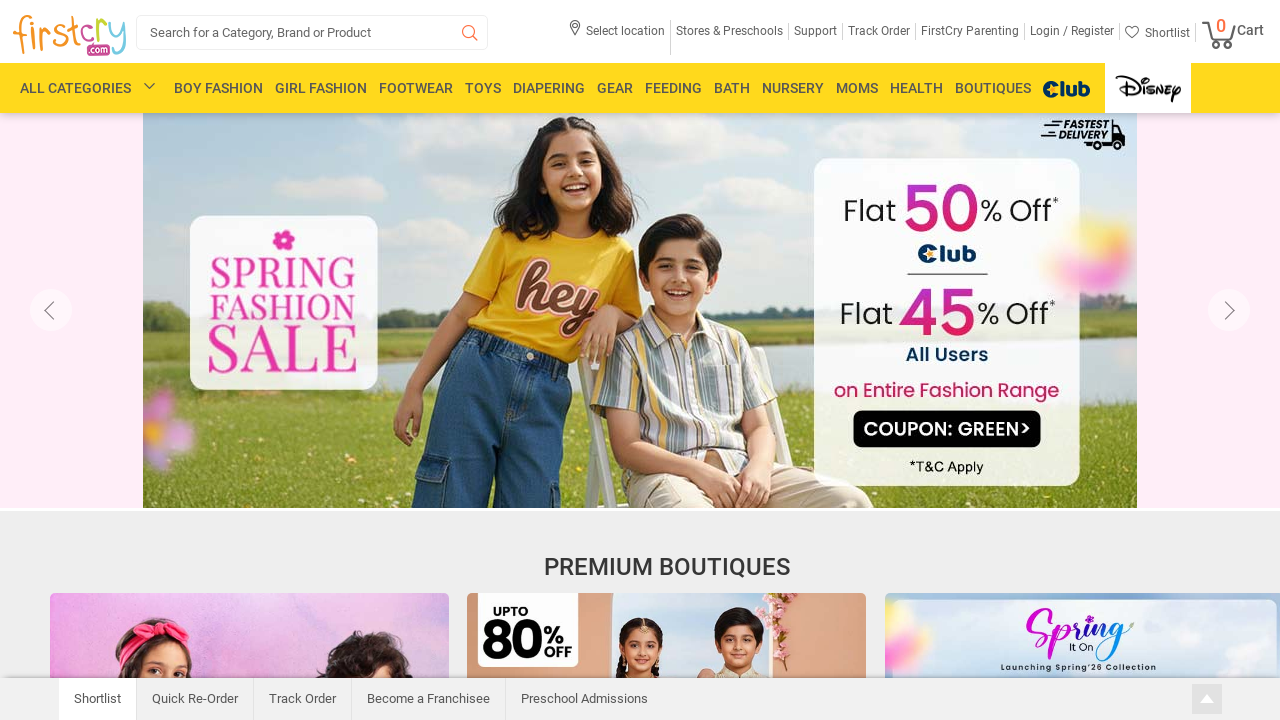

Waited 5 seconds for page to load
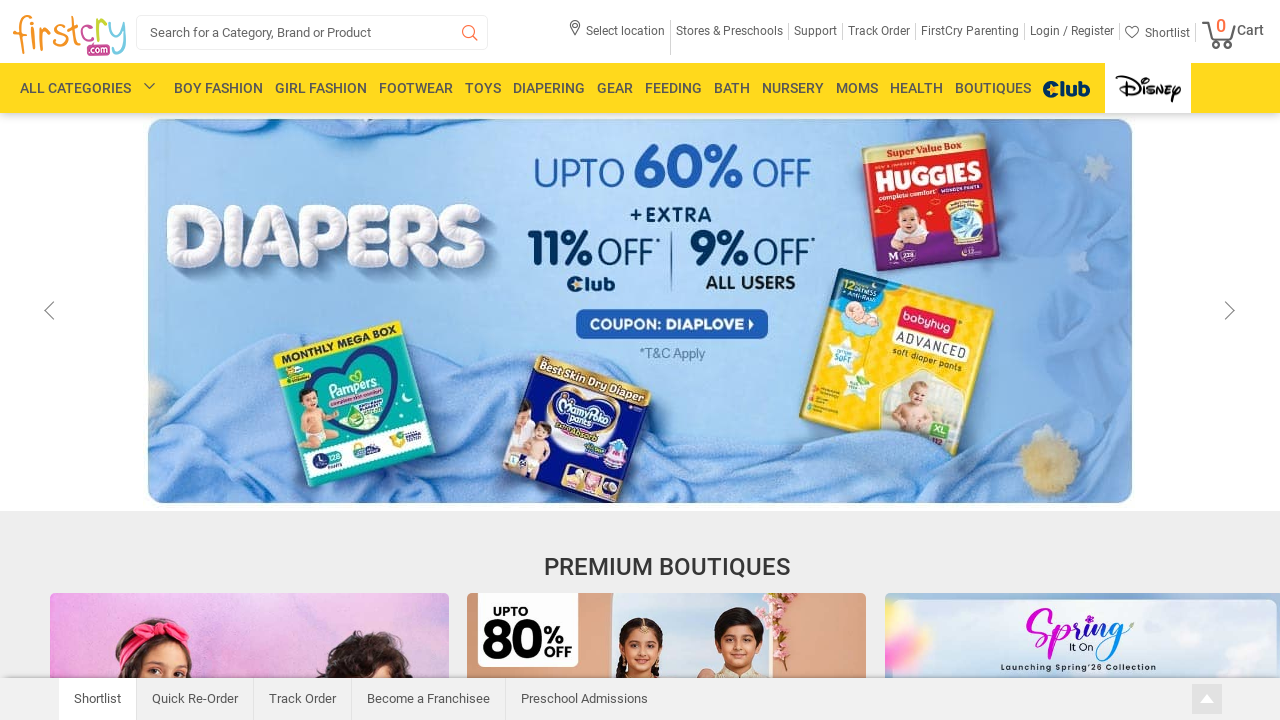

Clicked on search input field at (312, 32) on .input-text.L14_9e
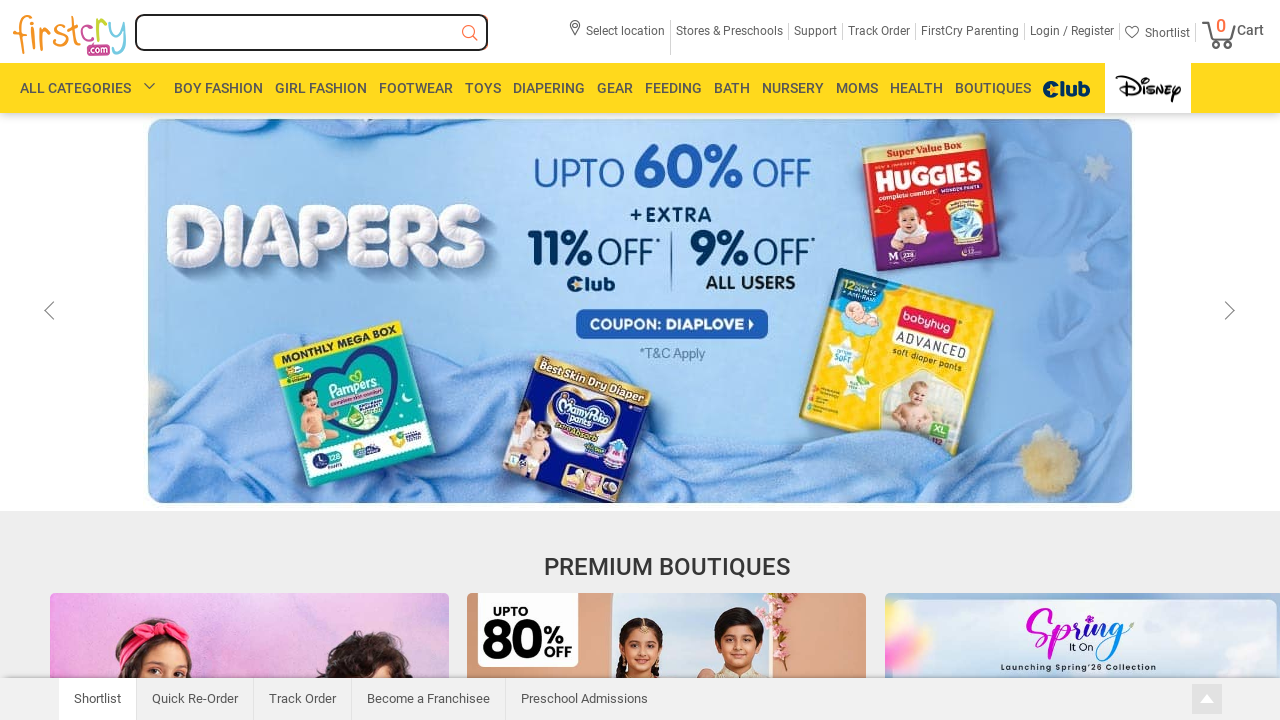

Entered search query 'Baby products' in search field on .input-text.L14_9e
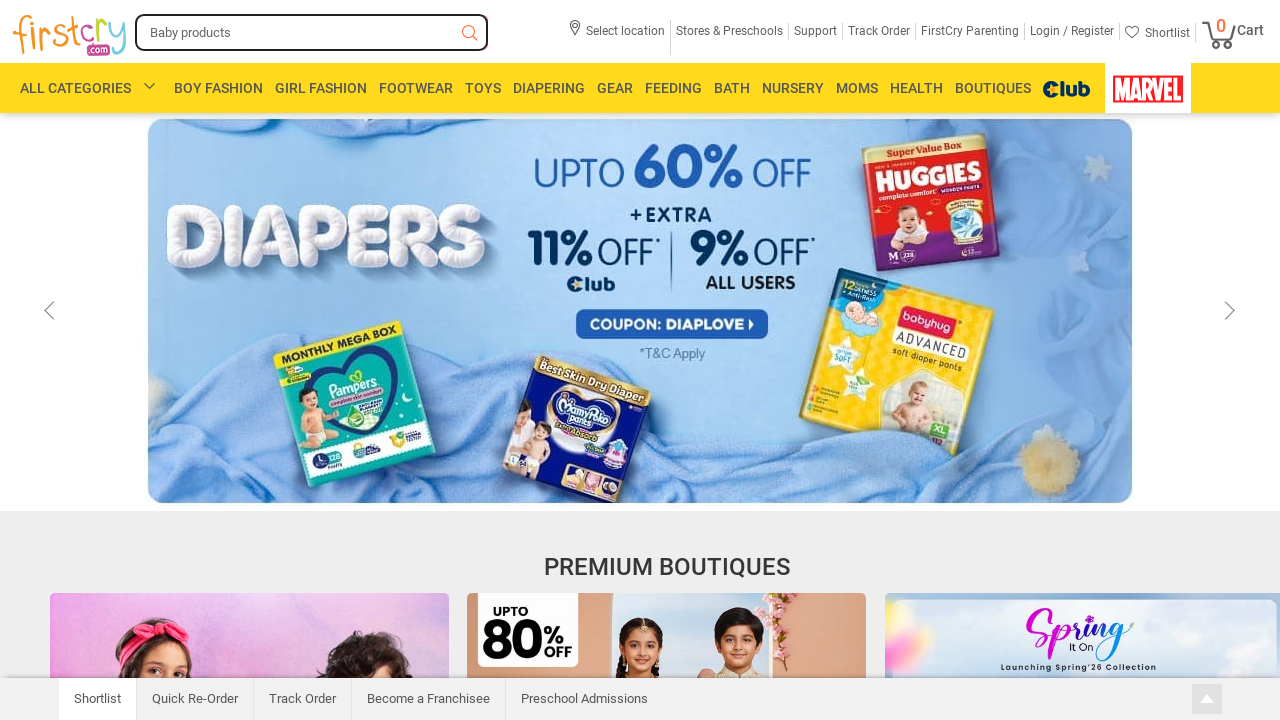

Clicked search button to execute search at (470, 34) on .search-button
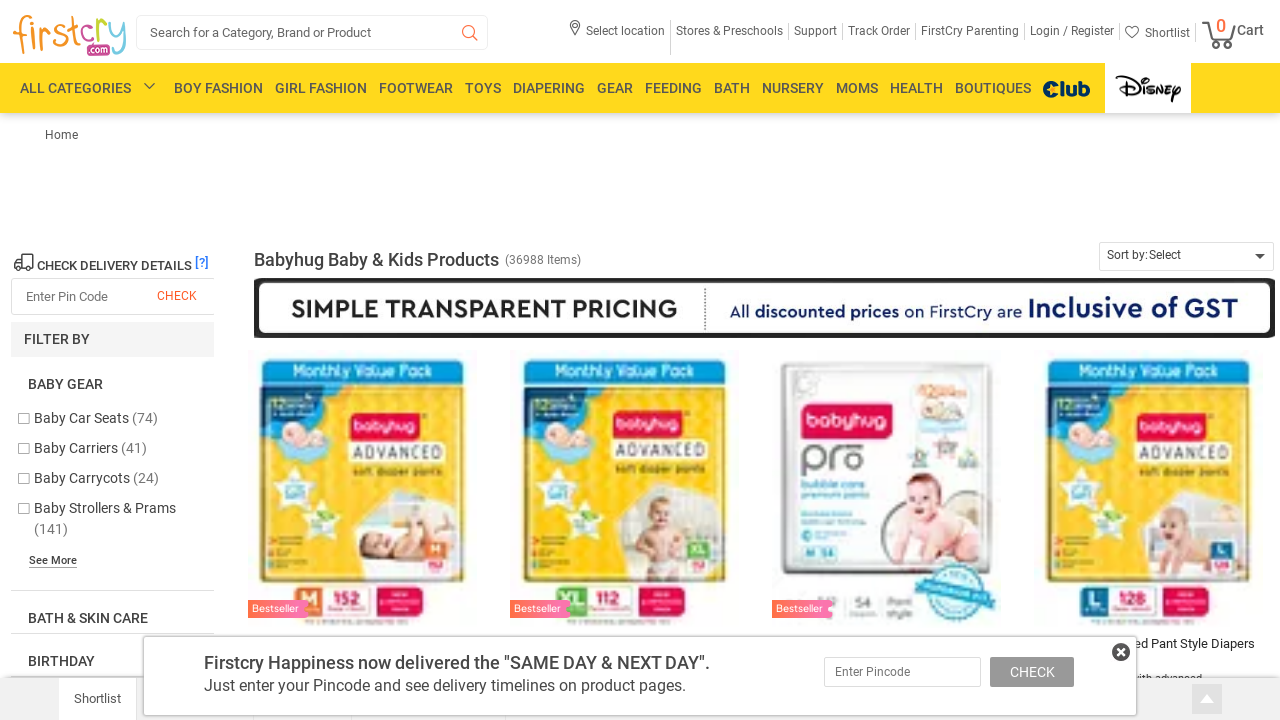

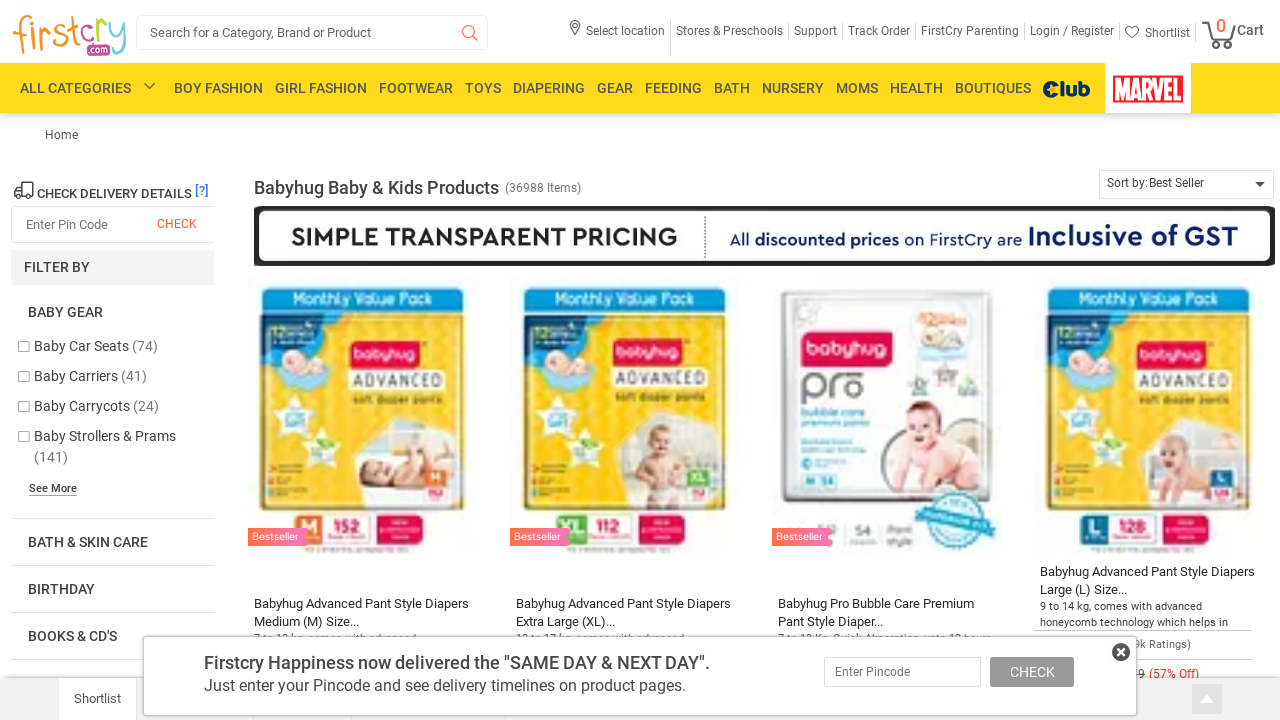